Navigates to the ChromeDriver download page and clicks on a specific version link to access its download files

Starting URL: http://chromedriver.storage.googleapis.com/index.html

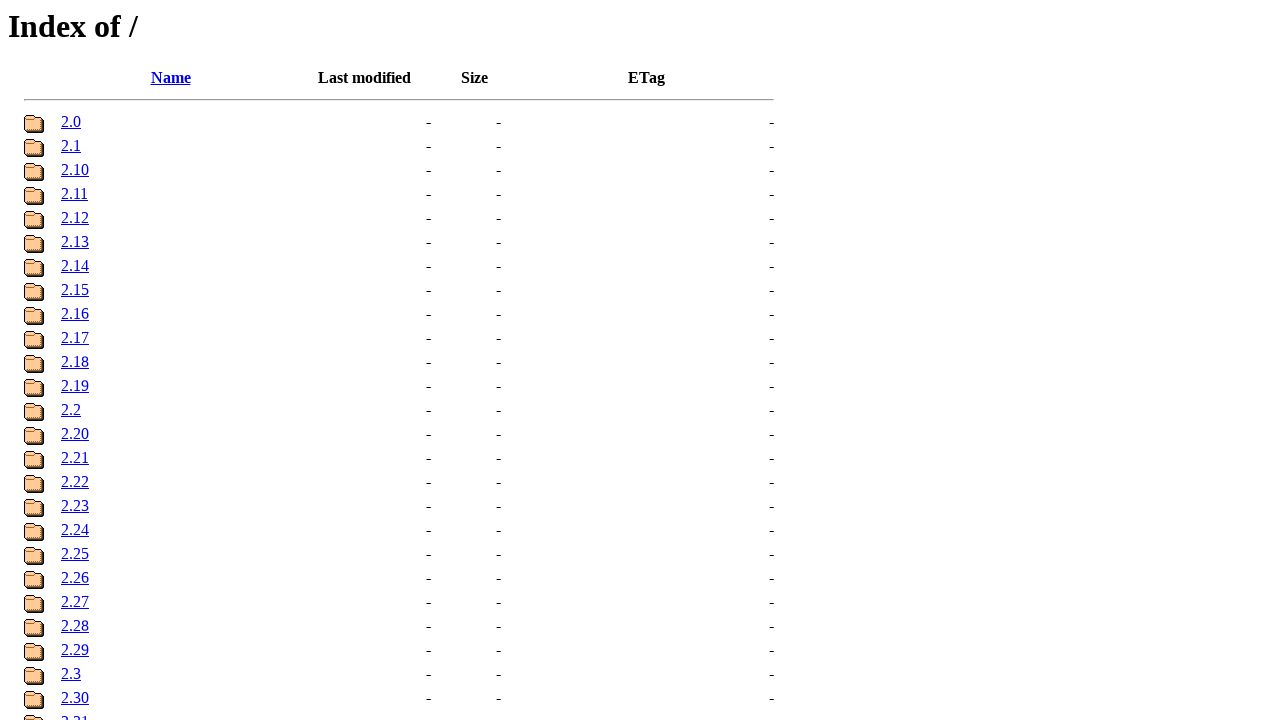

Clicked on ChromeDriver version 94.0.4606.41 link at (103, 361) on a[href='?path=94.0.4606.41/']
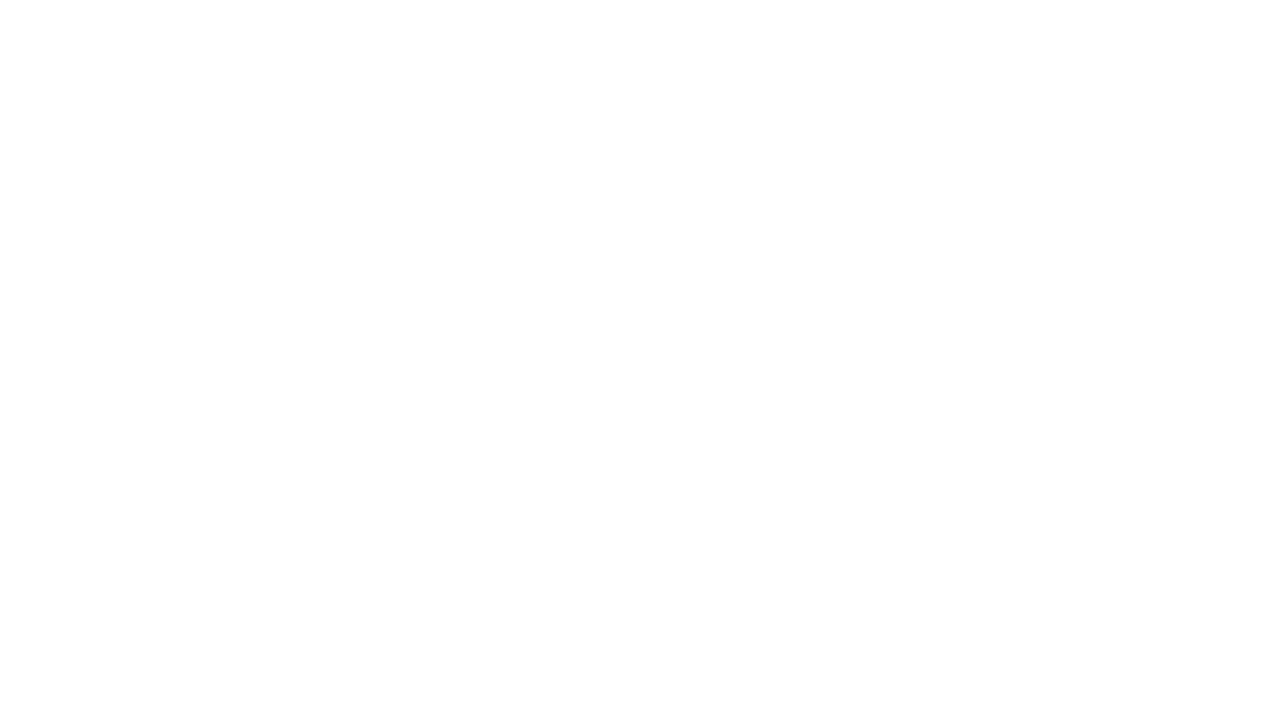

Version page loaded successfully (networkidle state reached)
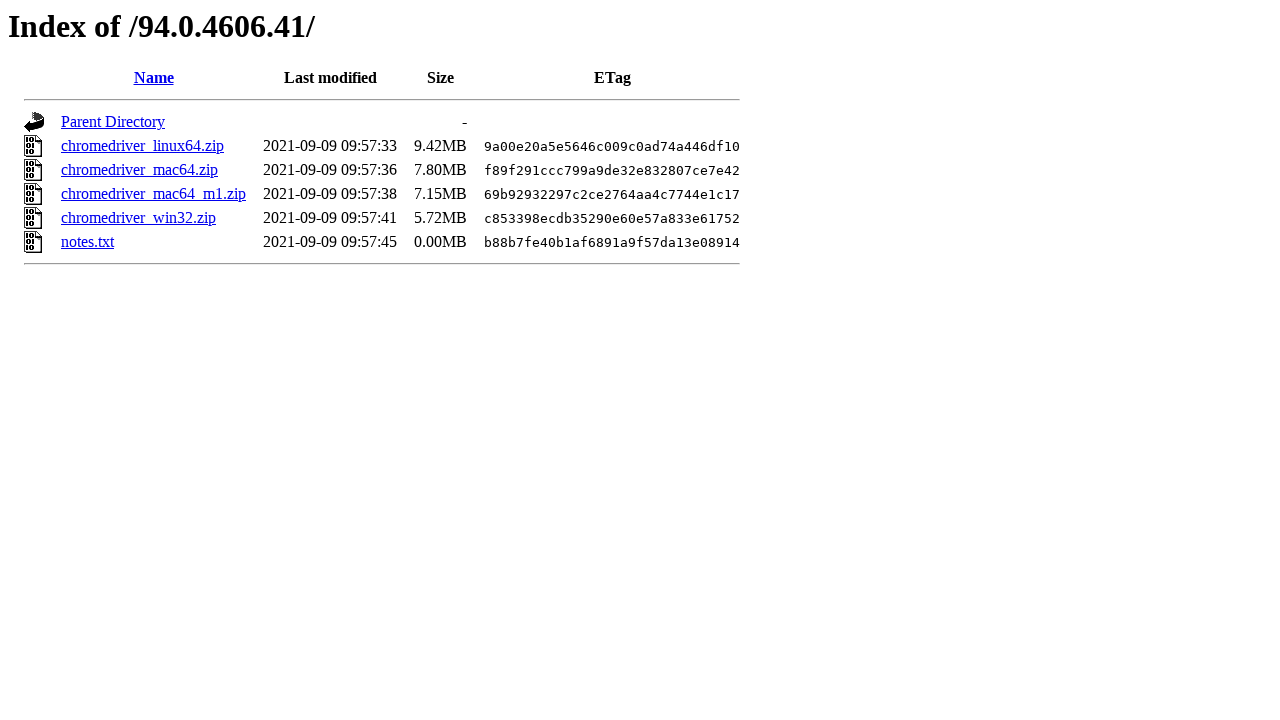

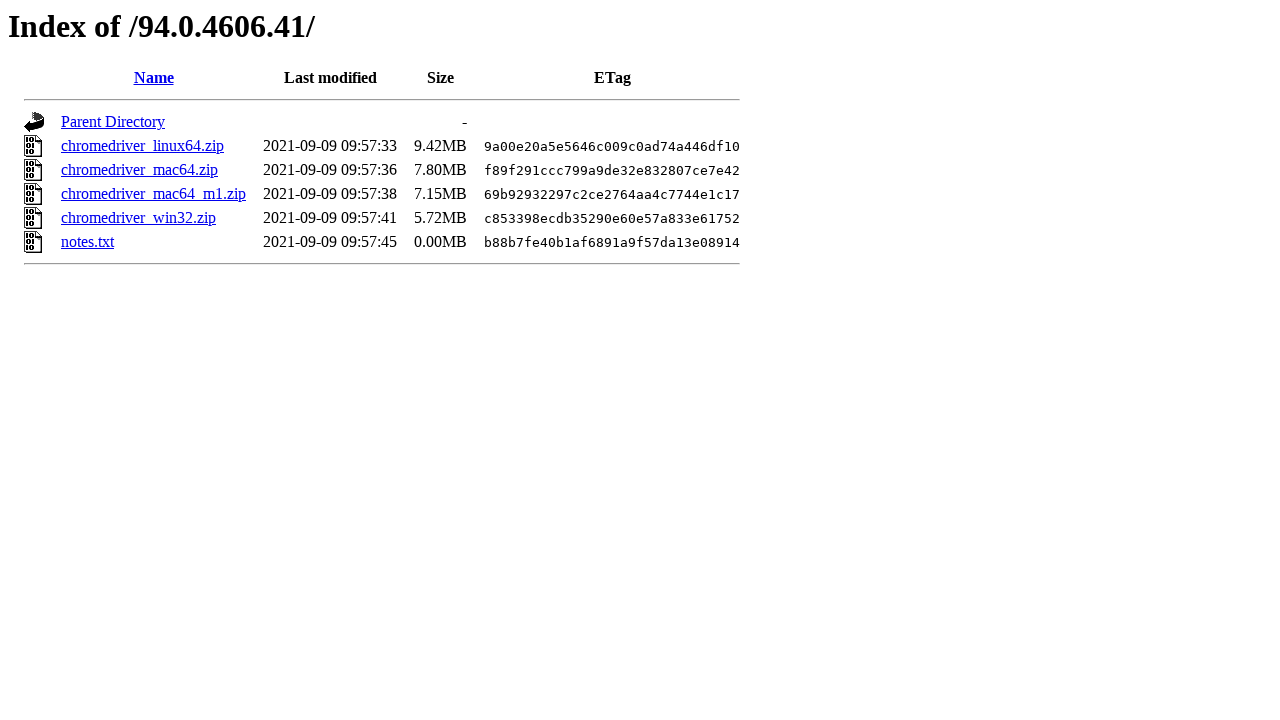